Tests unmarking todo items by unchecking their checkboxes

Starting URL: https://demo.playwright.dev/todomvc

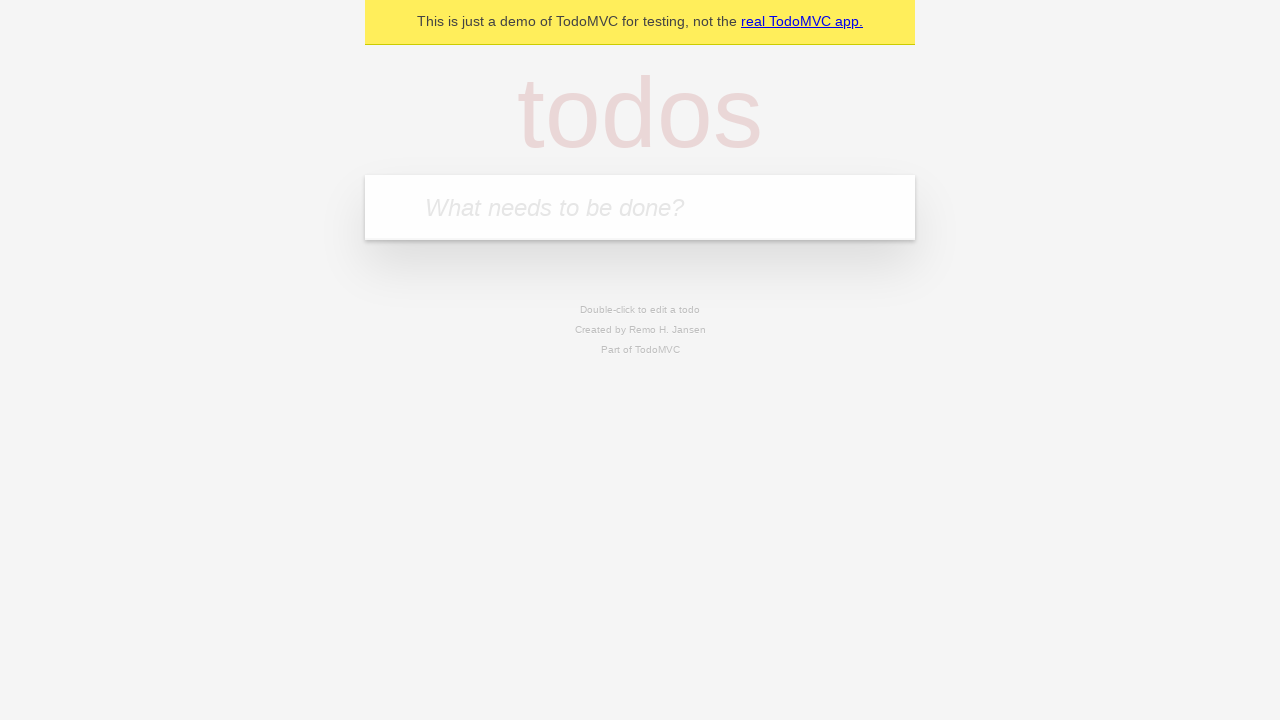

Filled first todo input with 'buy some cheese' on internal:attr=[placeholder="What needs to be done?"i]
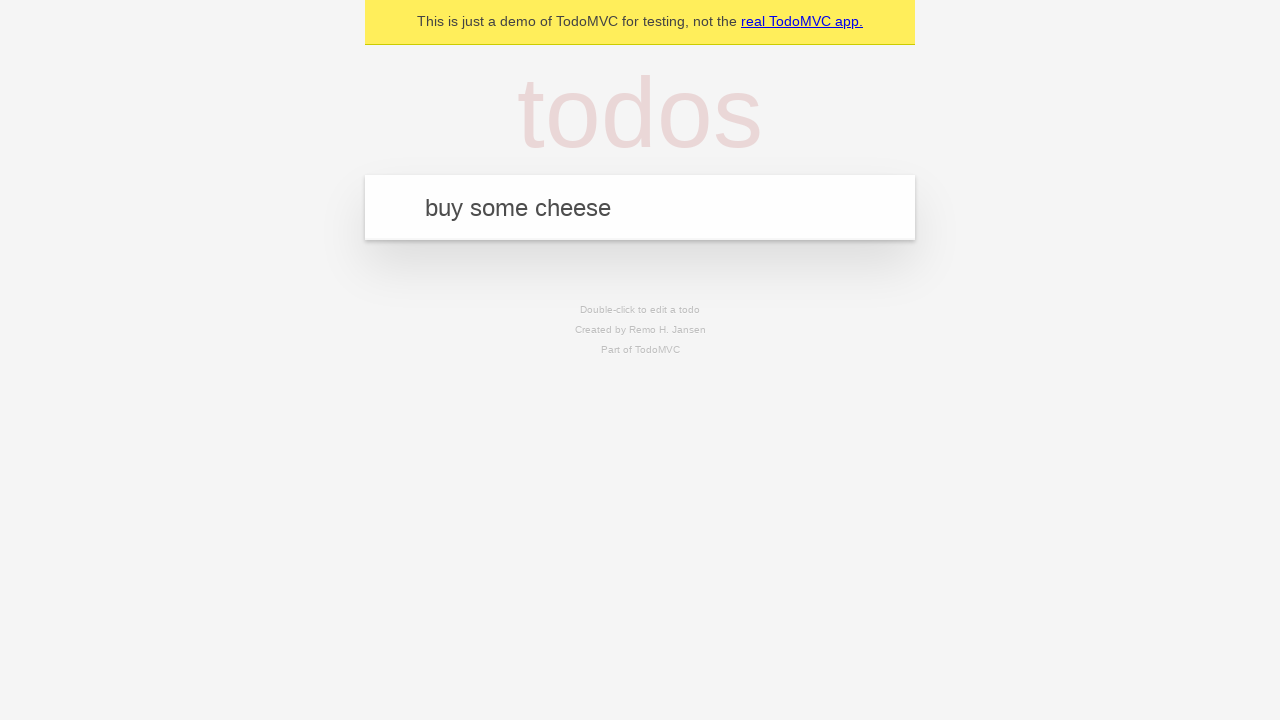

Pressed Enter to create first todo item on internal:attr=[placeholder="What needs to be done?"i]
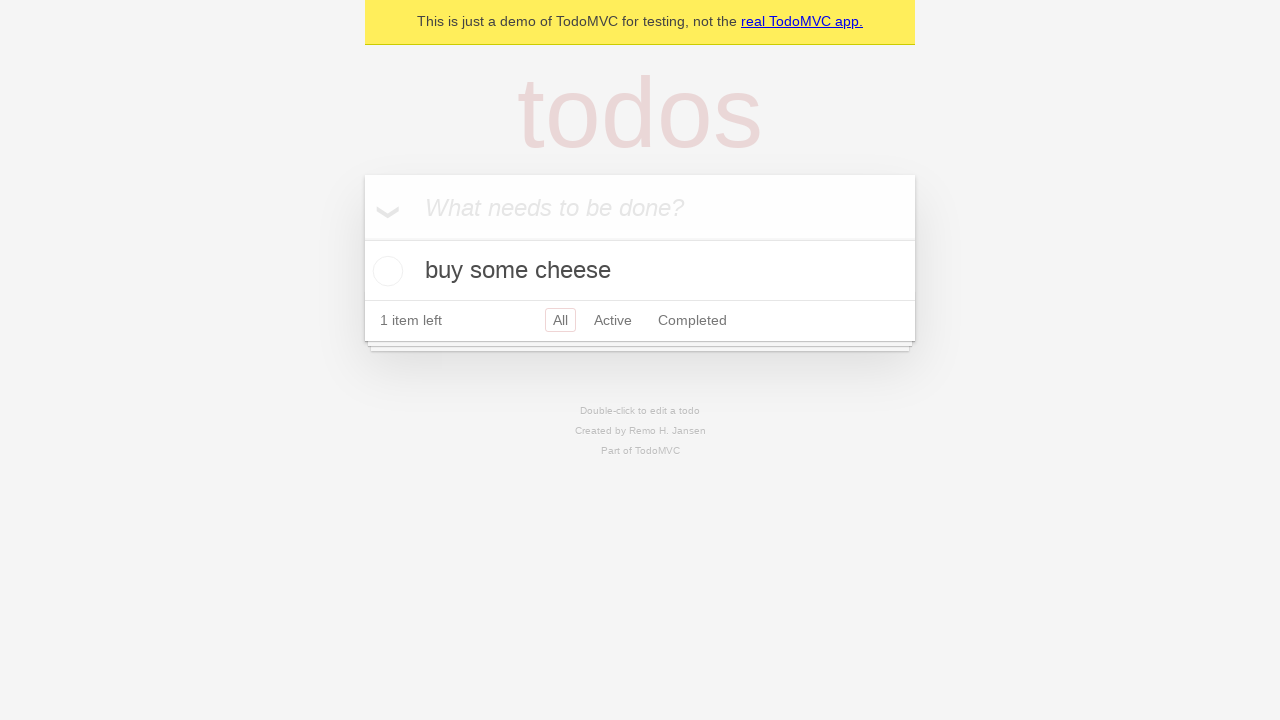

Filled second todo input with 'feed the cat' on internal:attr=[placeholder="What needs to be done?"i]
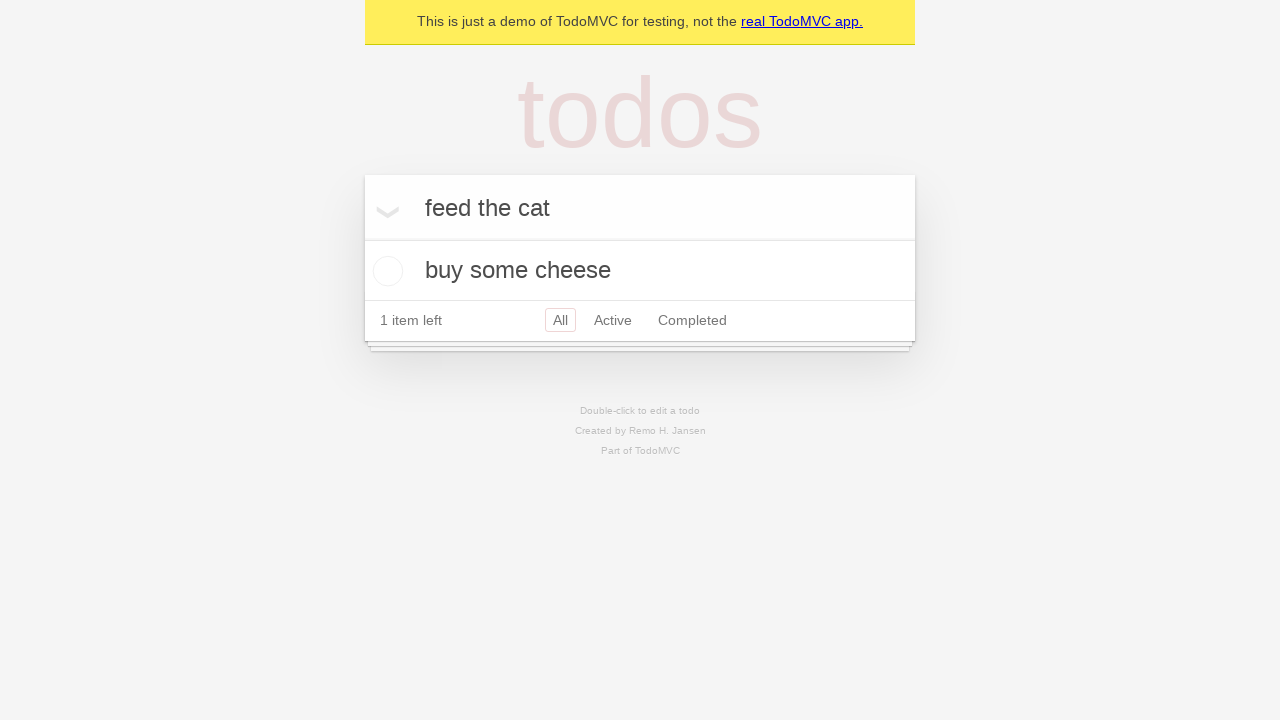

Pressed Enter to create second todo item on internal:attr=[placeholder="What needs to be done?"i]
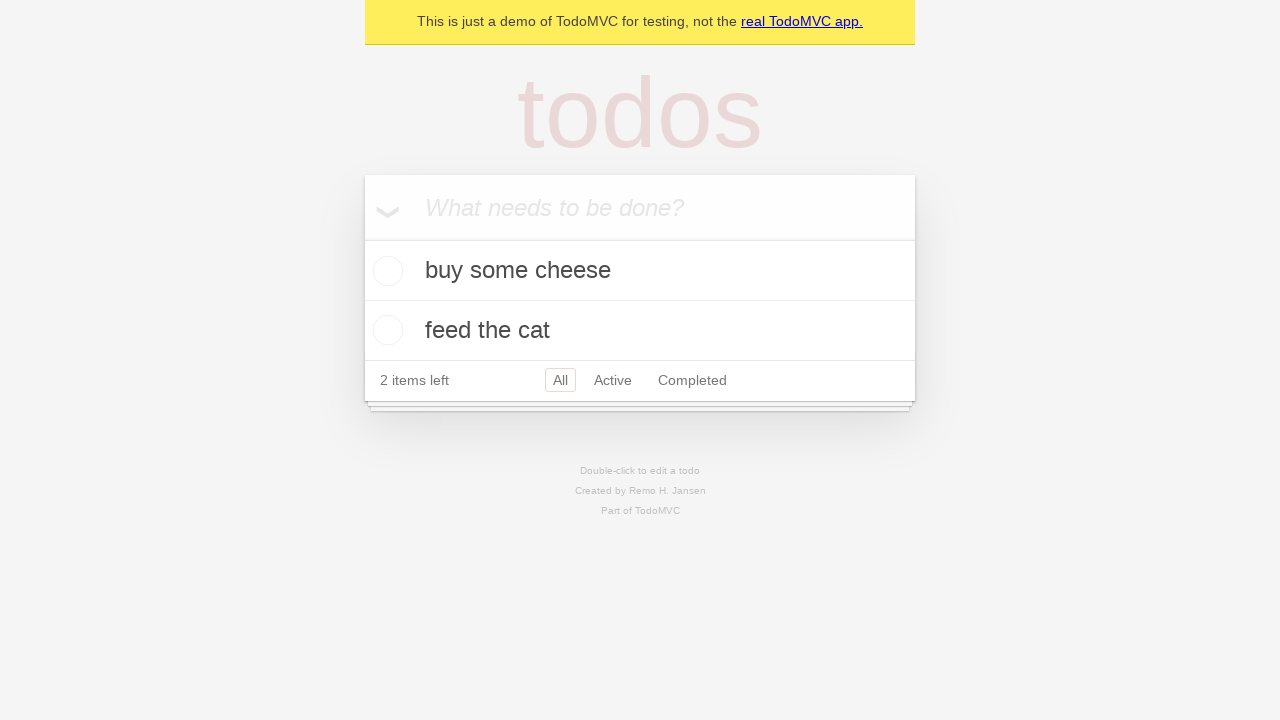

Waited for second todo item to appear
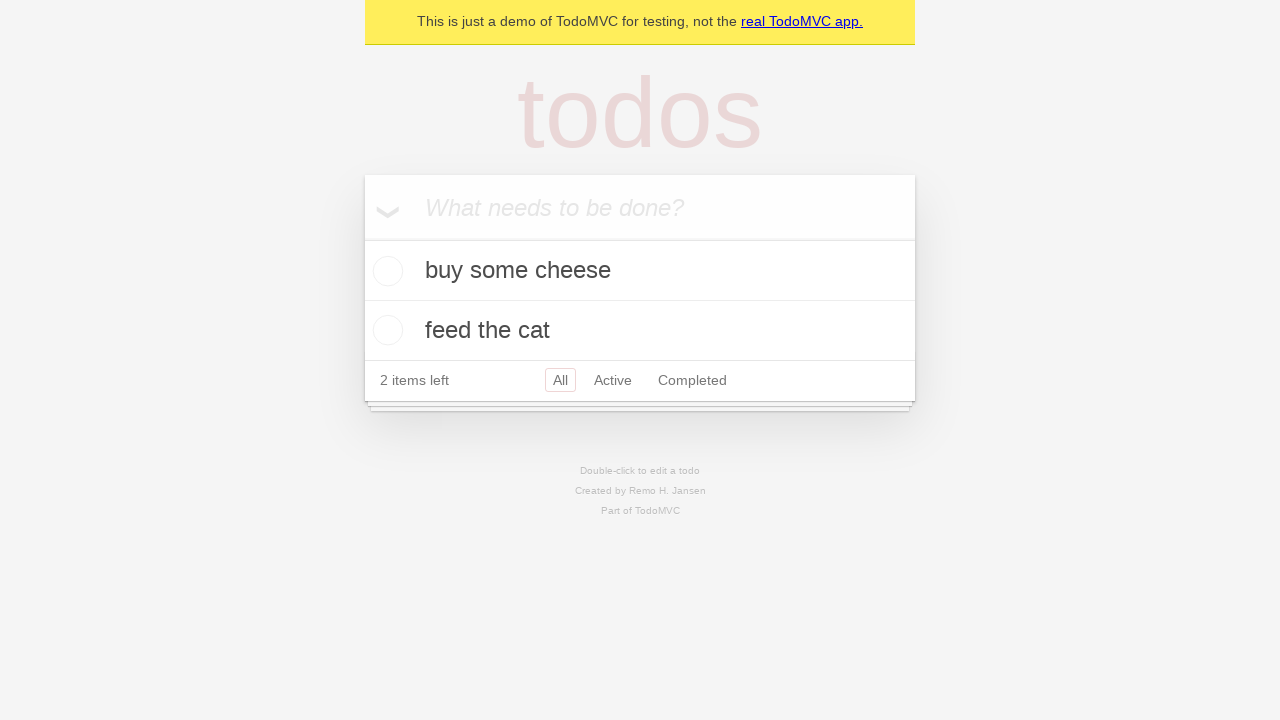

Located first todo item
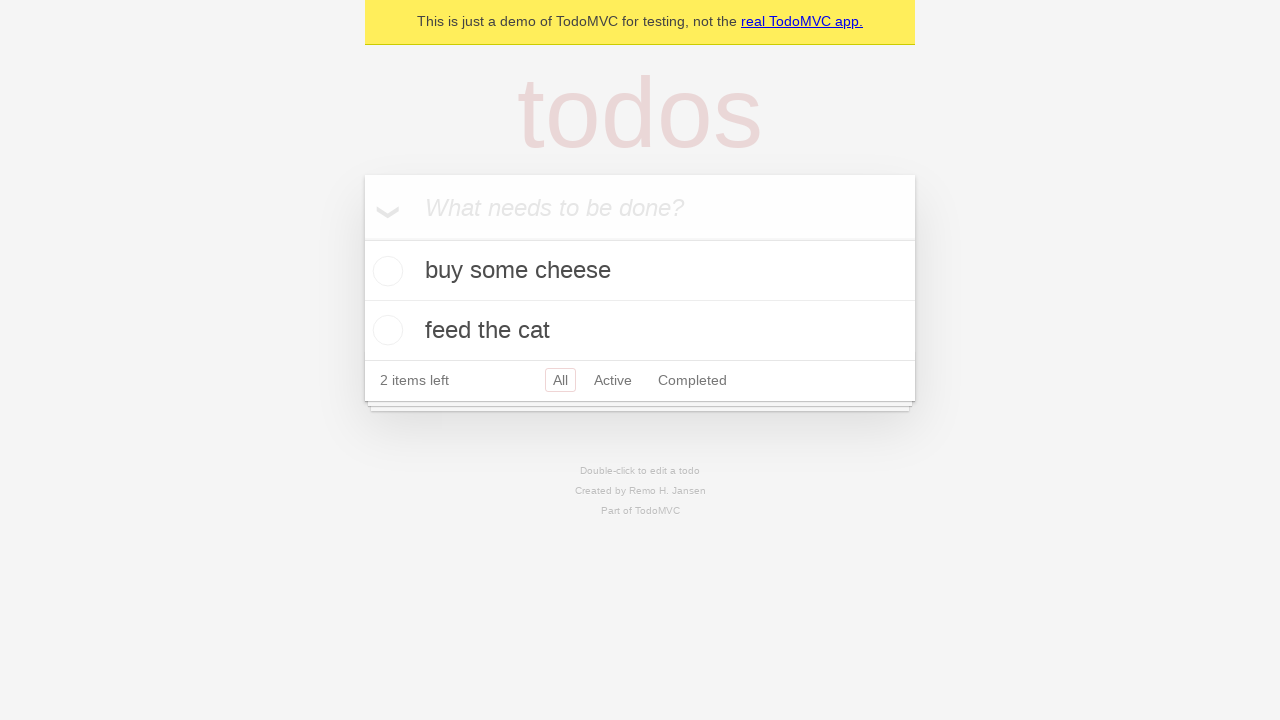

Located checkbox for first todo item
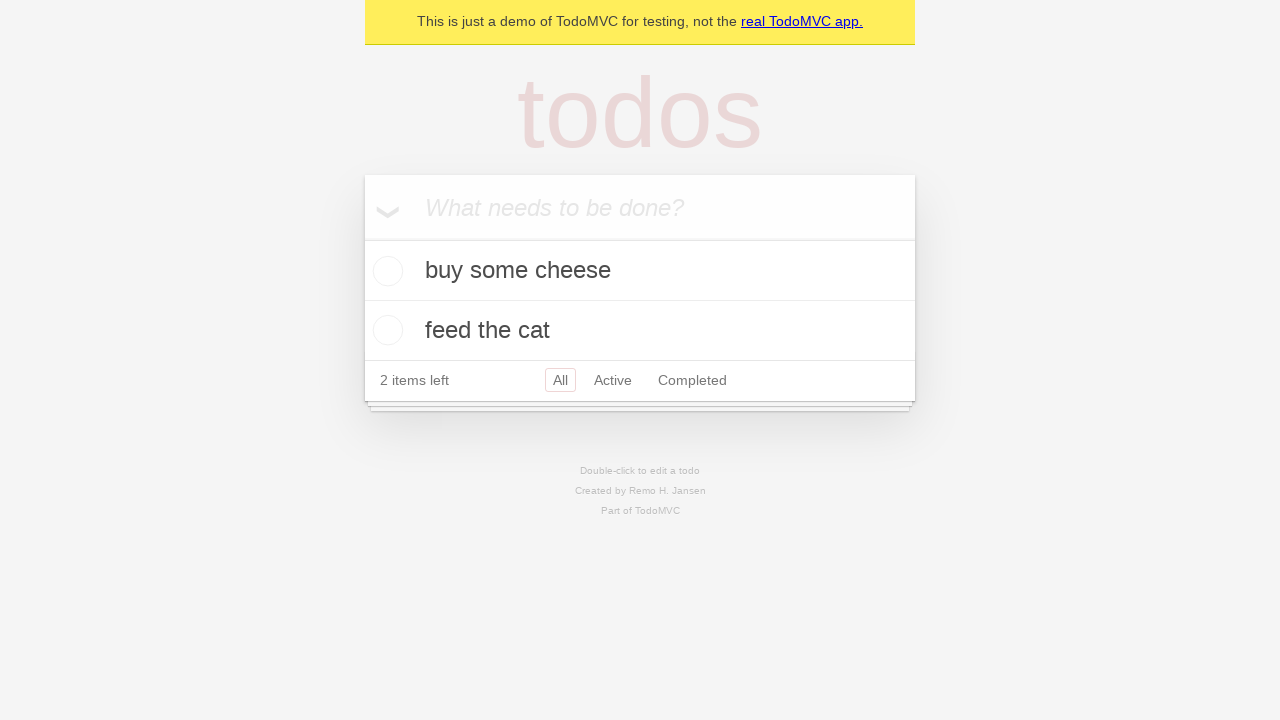

Checked first todo item checkbox to mark as complete at (385, 271) on internal:testid=[data-testid="todo-item"s] >> nth=0 >> internal:role=checkbox
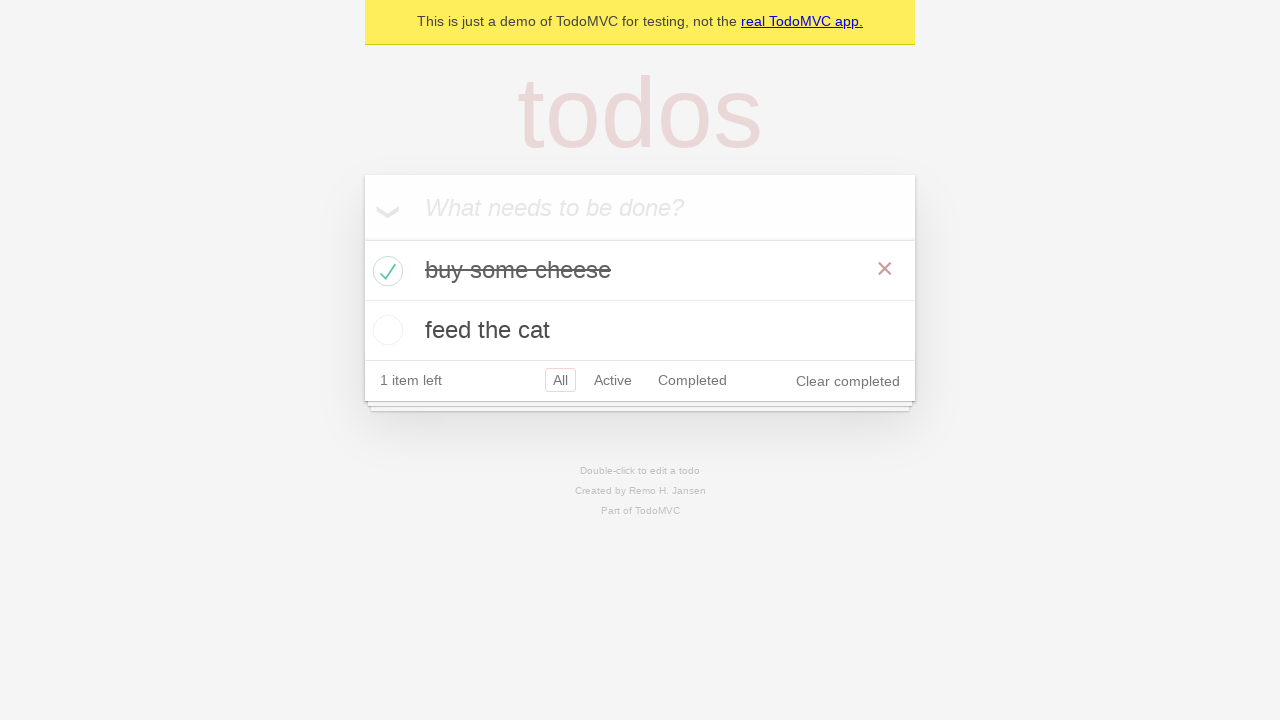

Unchecked first todo item checkbox to mark as incomplete at (385, 271) on internal:testid=[data-testid="todo-item"s] >> nth=0 >> internal:role=checkbox
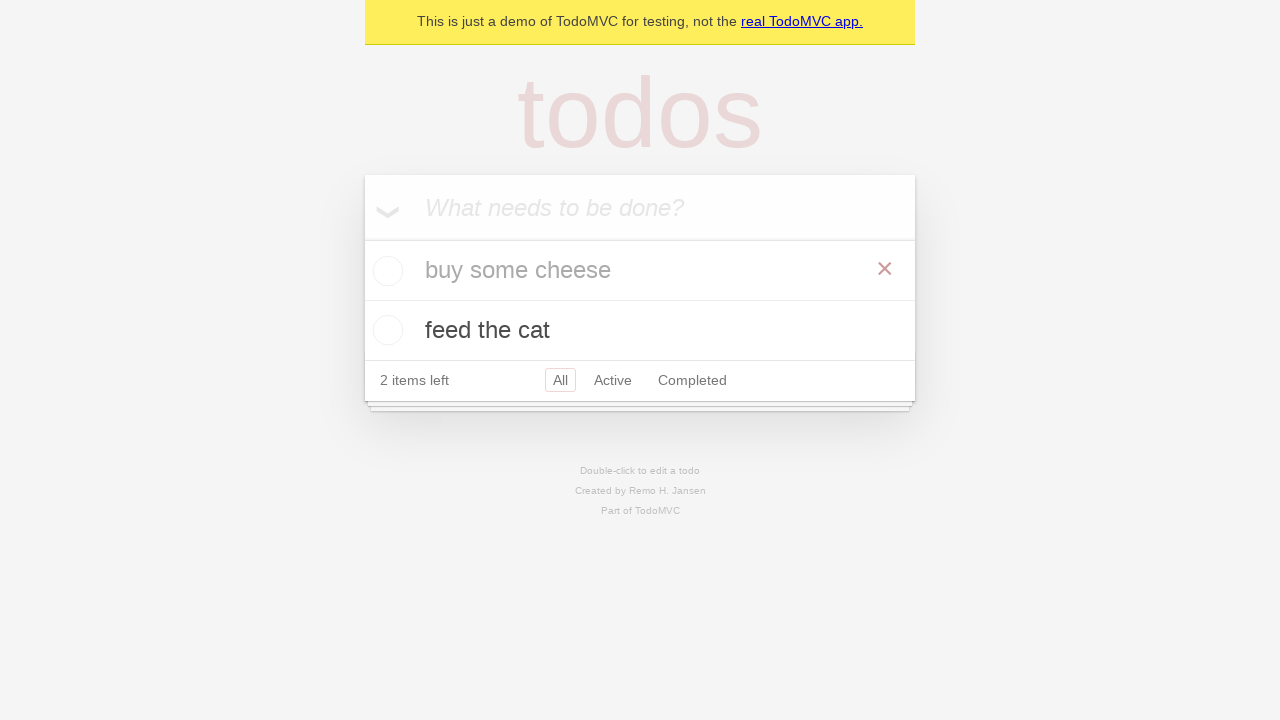

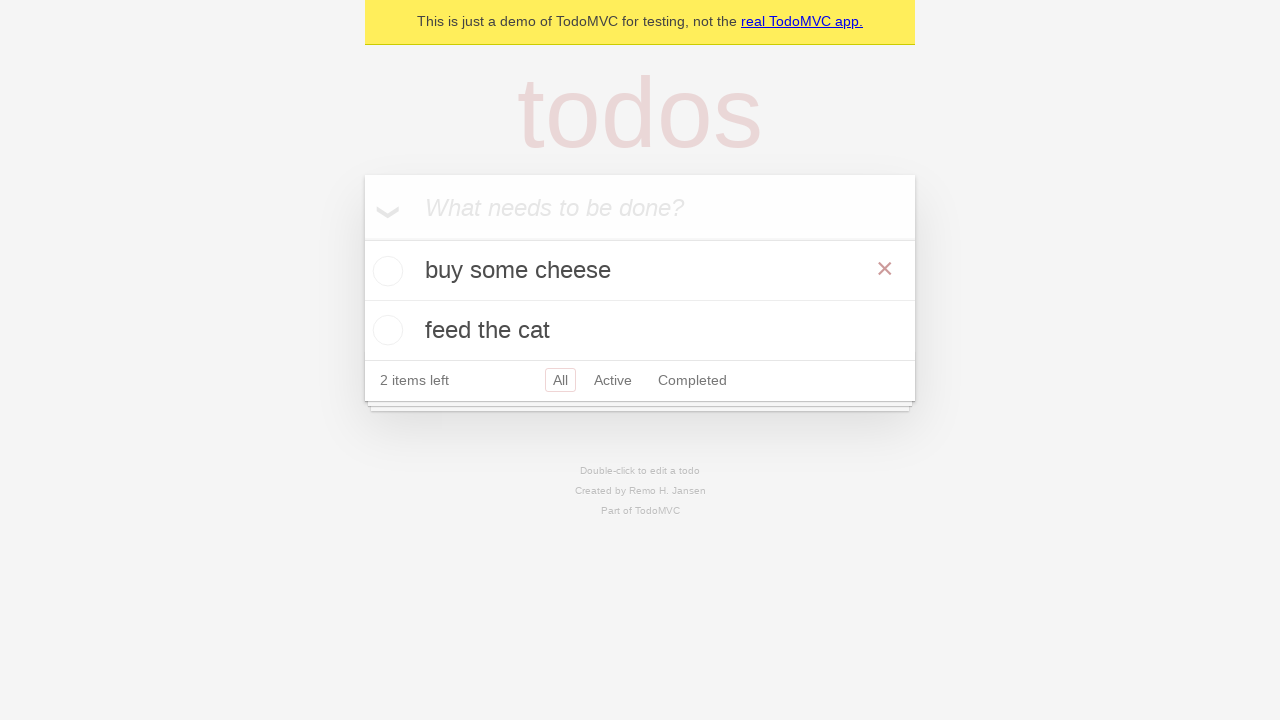